Tests iframe handling by navigating to an iframe demo page, locating an element within an iframe, and filling it with text

Starting URL: https://www.lambdatest.com/selenium-playground/iframe-demo/

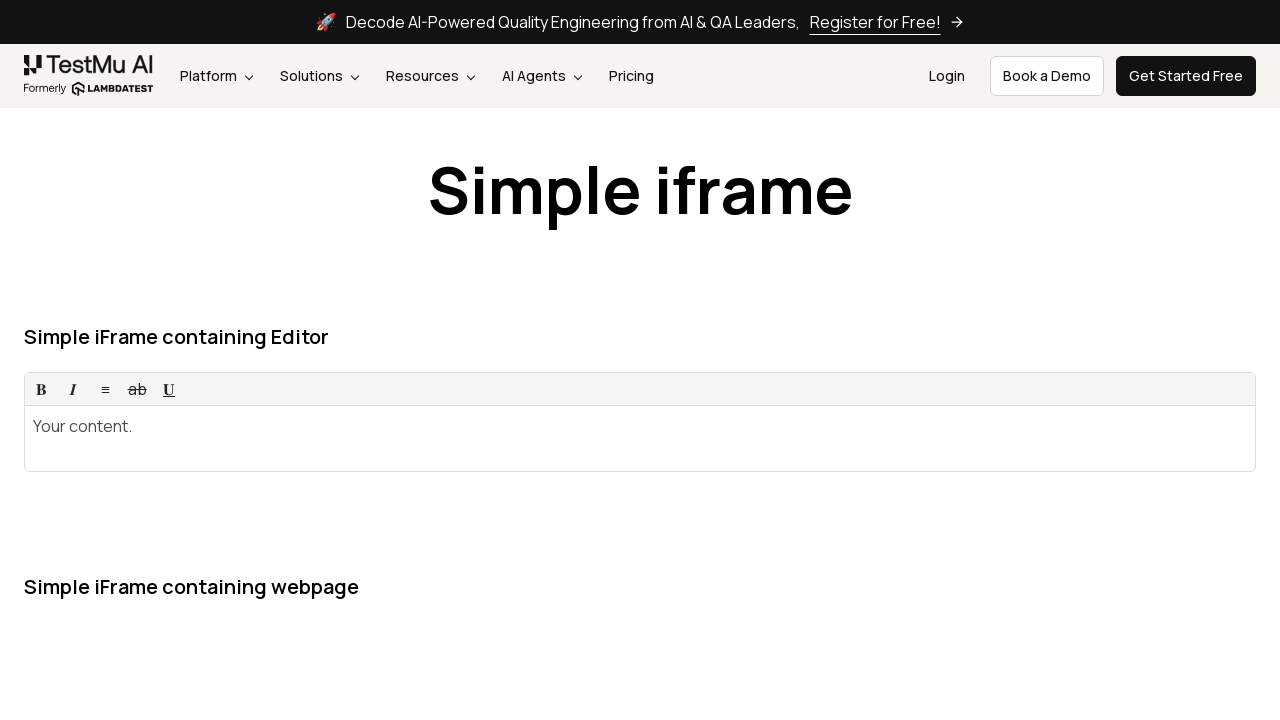

Navigated to iframe demo page
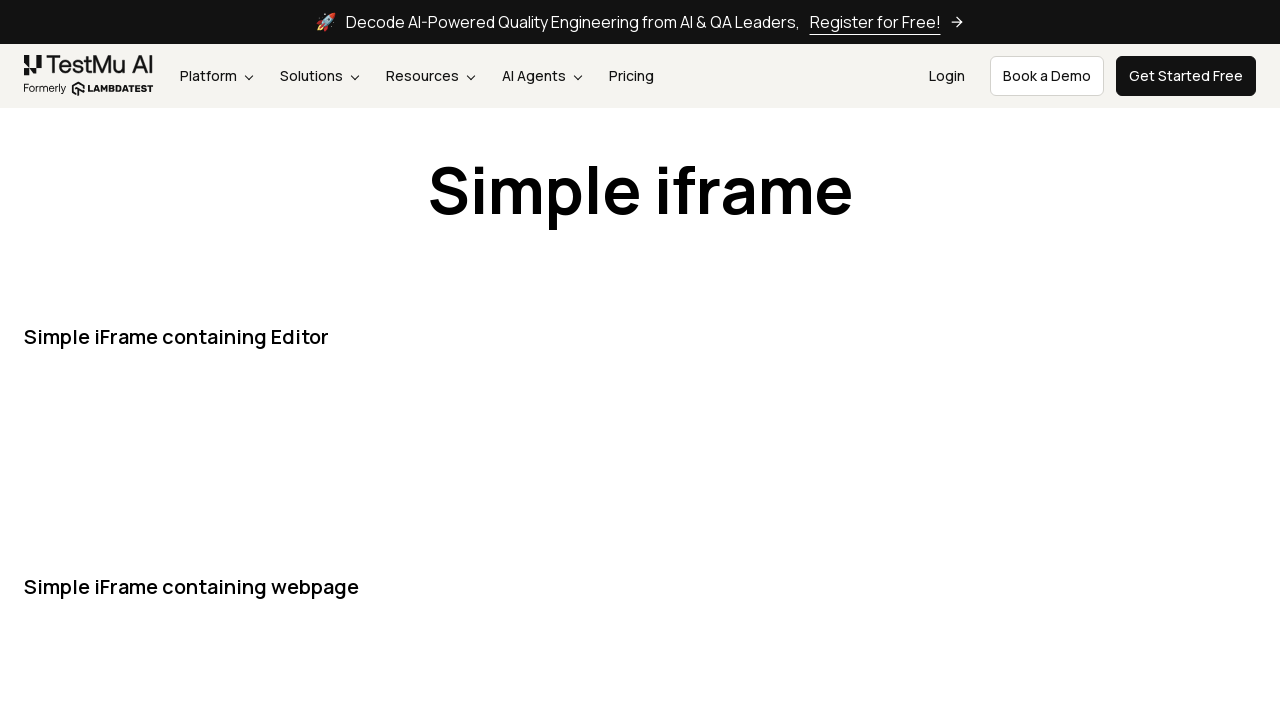

Located iframe with id 'iFrame1'
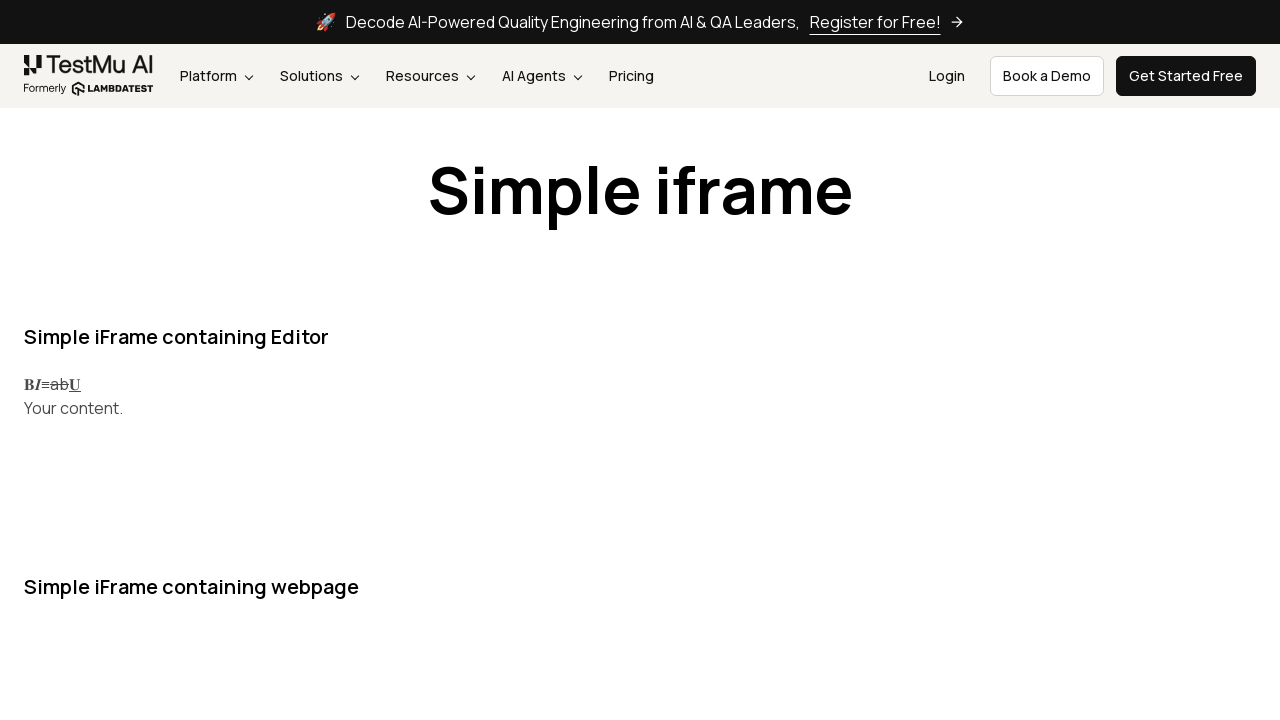

Located editor element within iframe
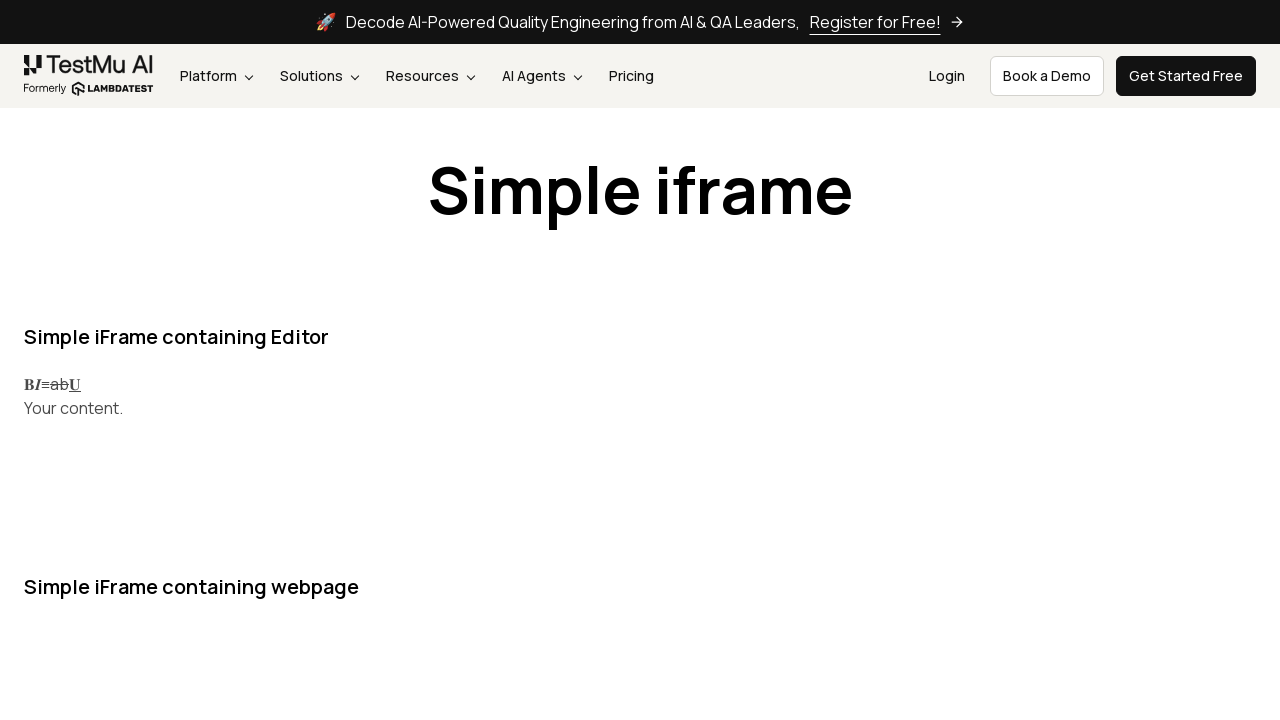

Cleared the editor element on #iFrame1 >> internal:control=enter-frame >> .rsw-ce >> nth=0
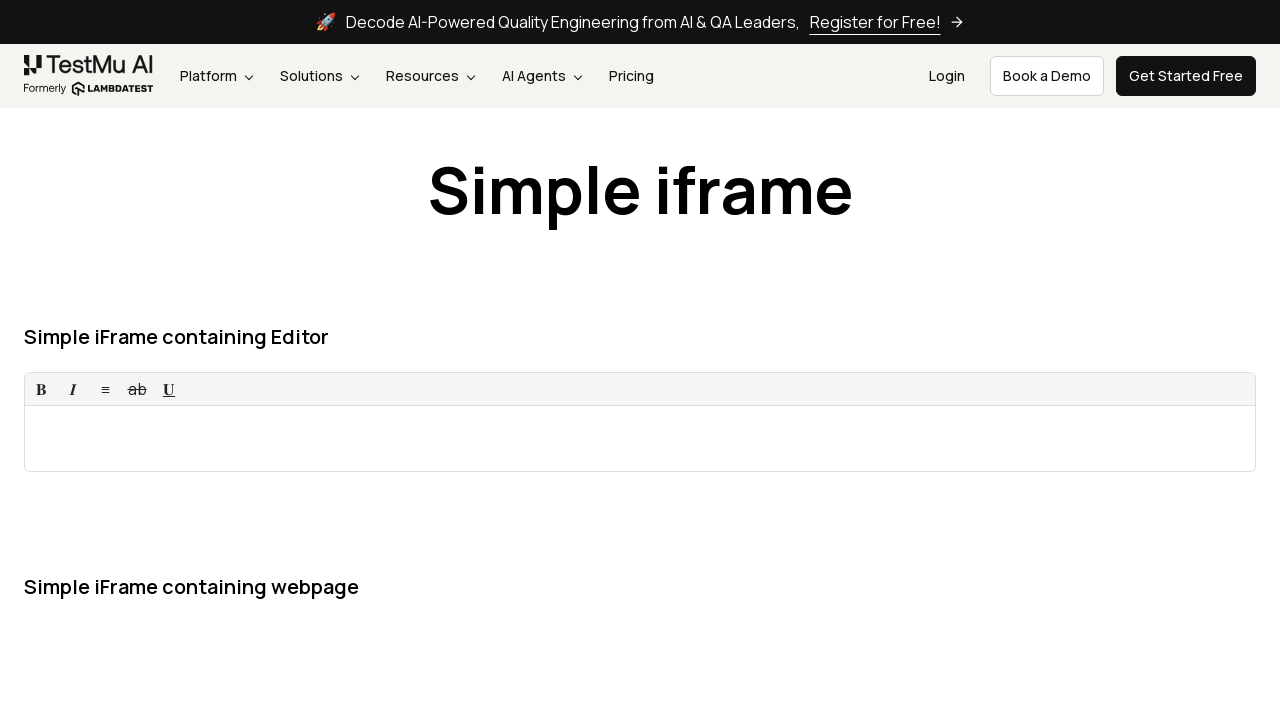

Filled editor element with text 'My Name is Chandan Panigrahi' on #iFrame1 >> internal:control=enter-frame >> .rsw-ce >> nth=0
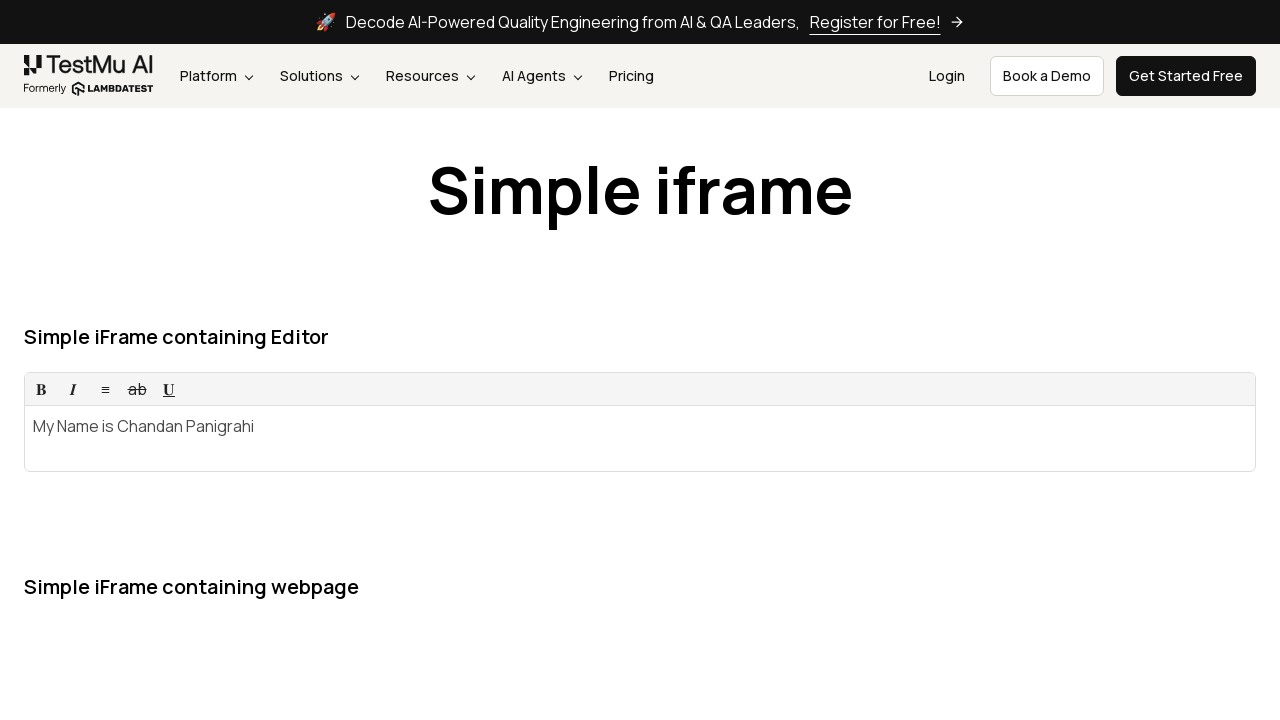

Waited 5 seconds for visual confirmation
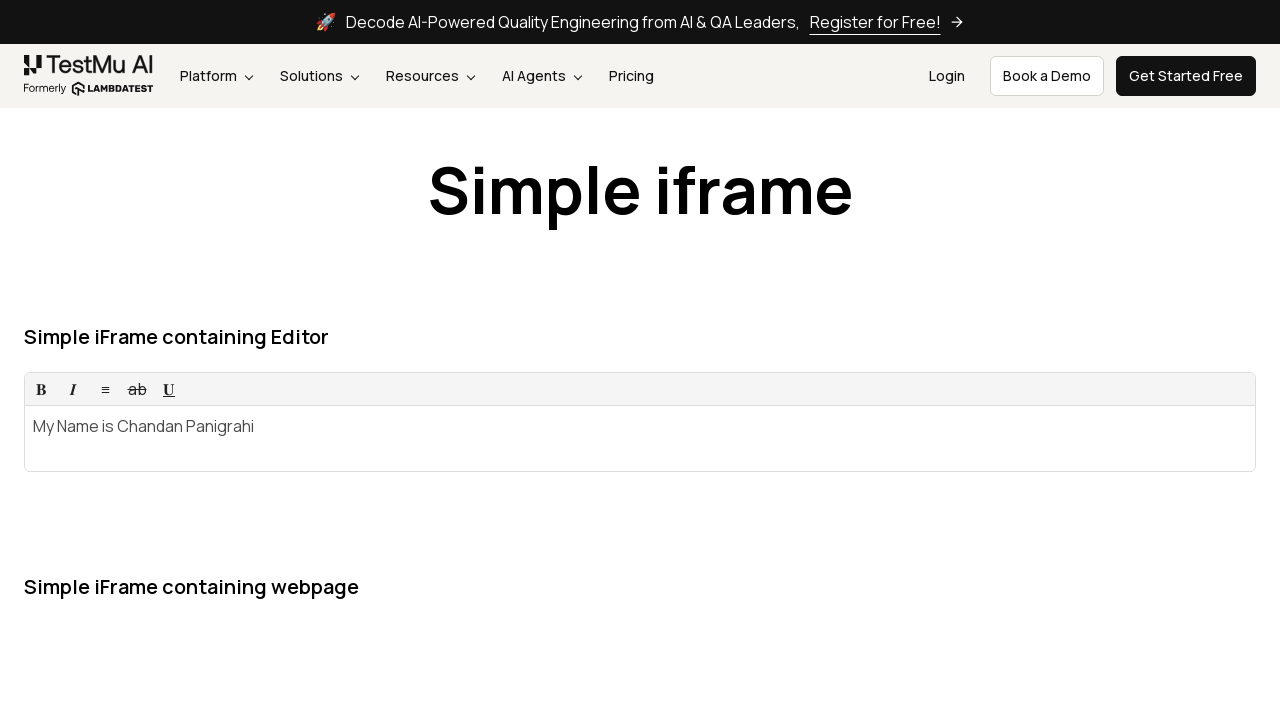

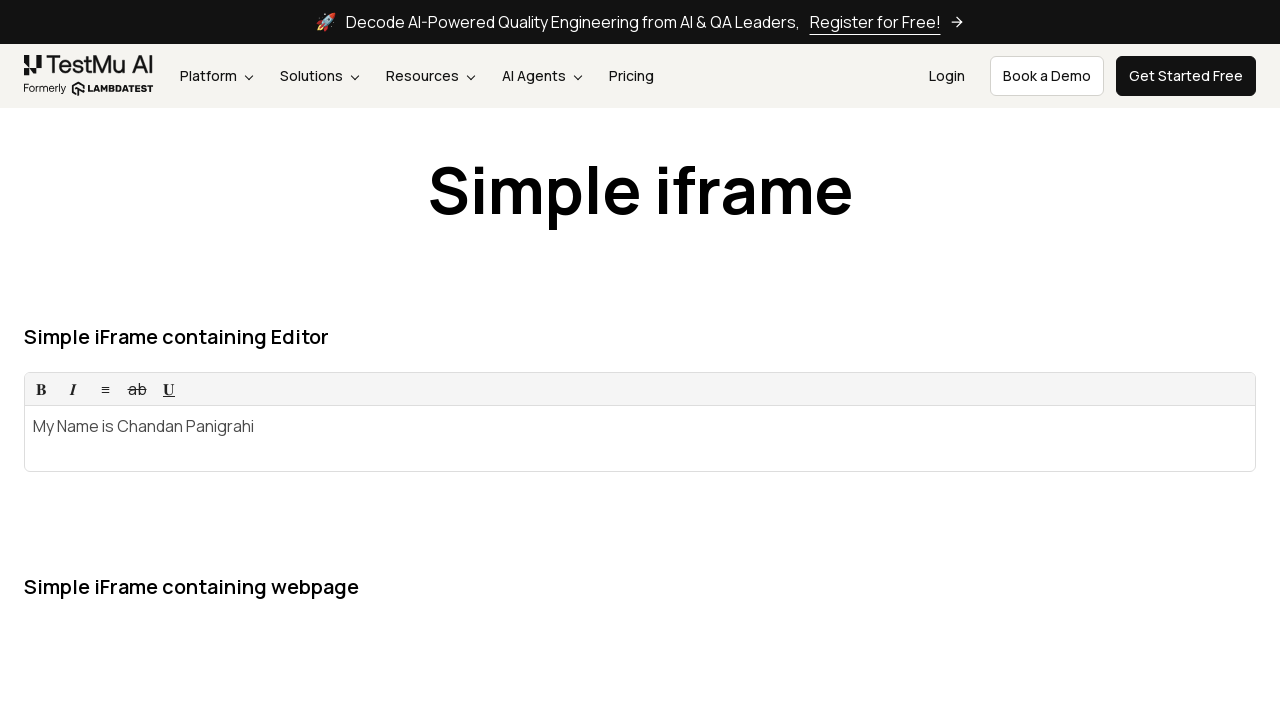